Verifies that the 'Blog' link in the footer is displayed on the WebdriverIO API page

Starting URL: https://webdriver.io/docs/api

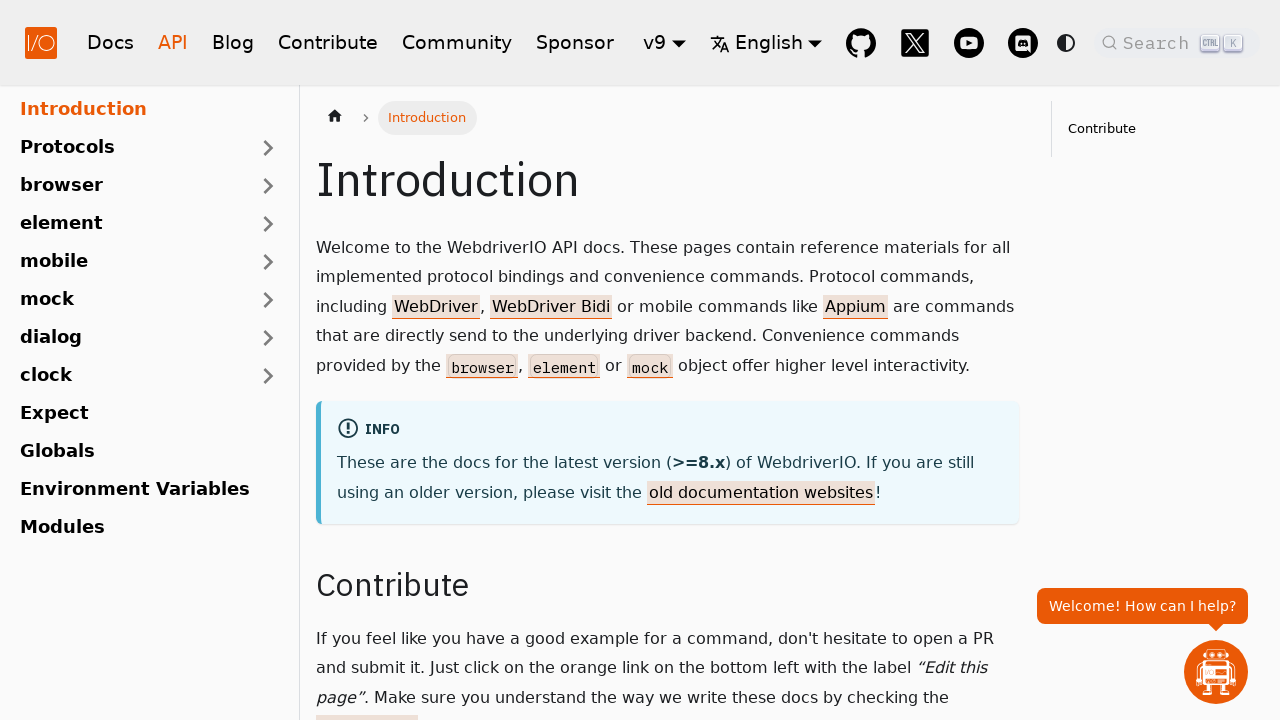

Waited for Blog link in footer to become visible on WebdriverIO API page
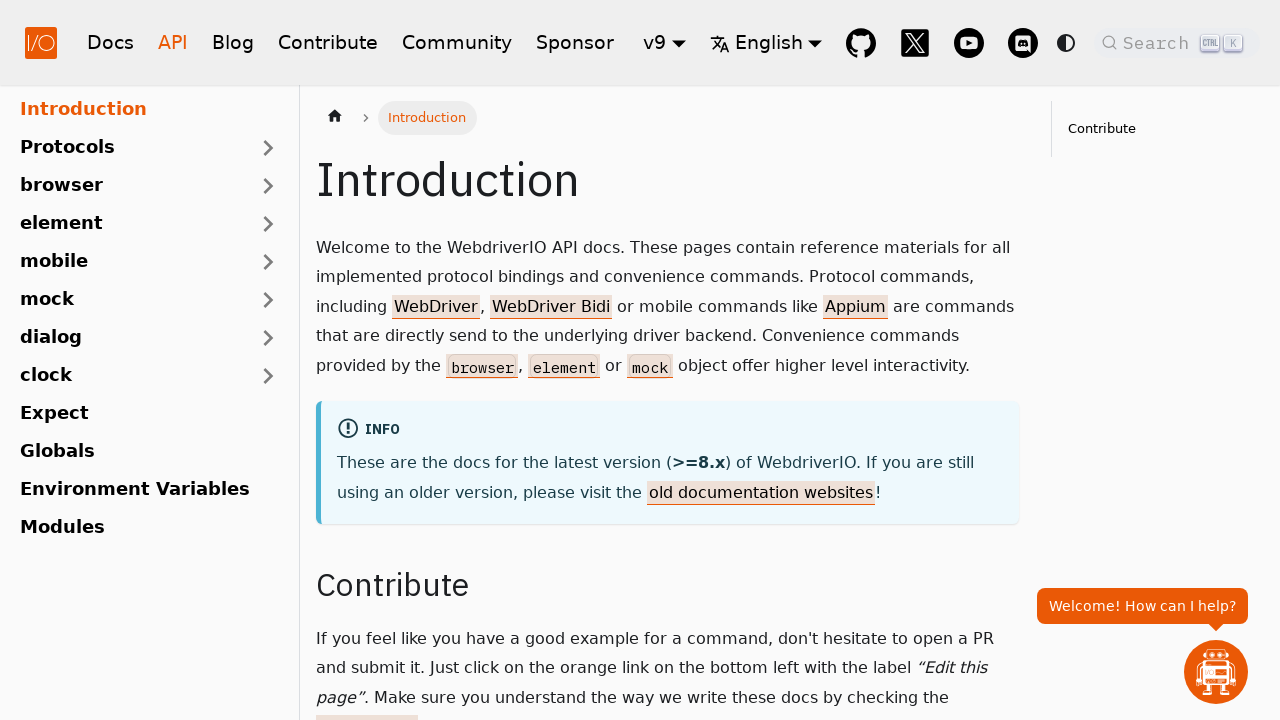

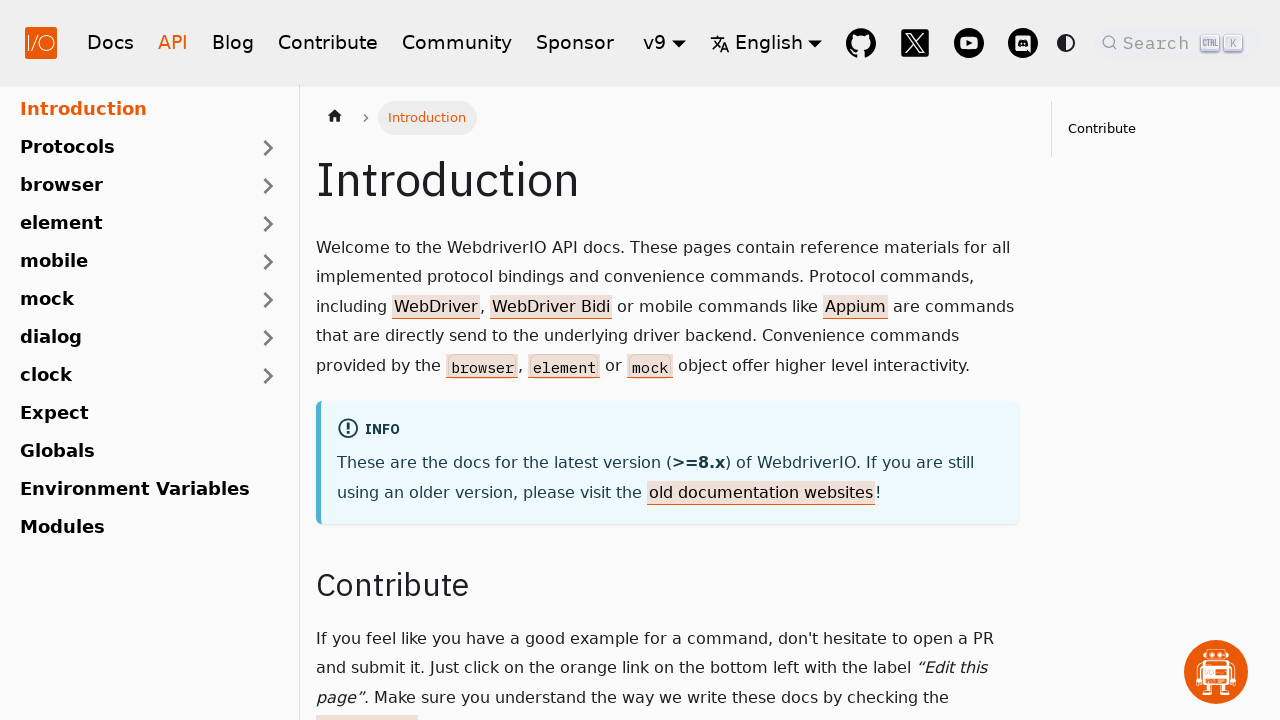